Tests searching for a specific release on a GitHub repository by navigating to the releases page, entering a search query "4.12", and verifying the search results contain the expected text.

Starting URL: https://github.com/junit-team/junit4

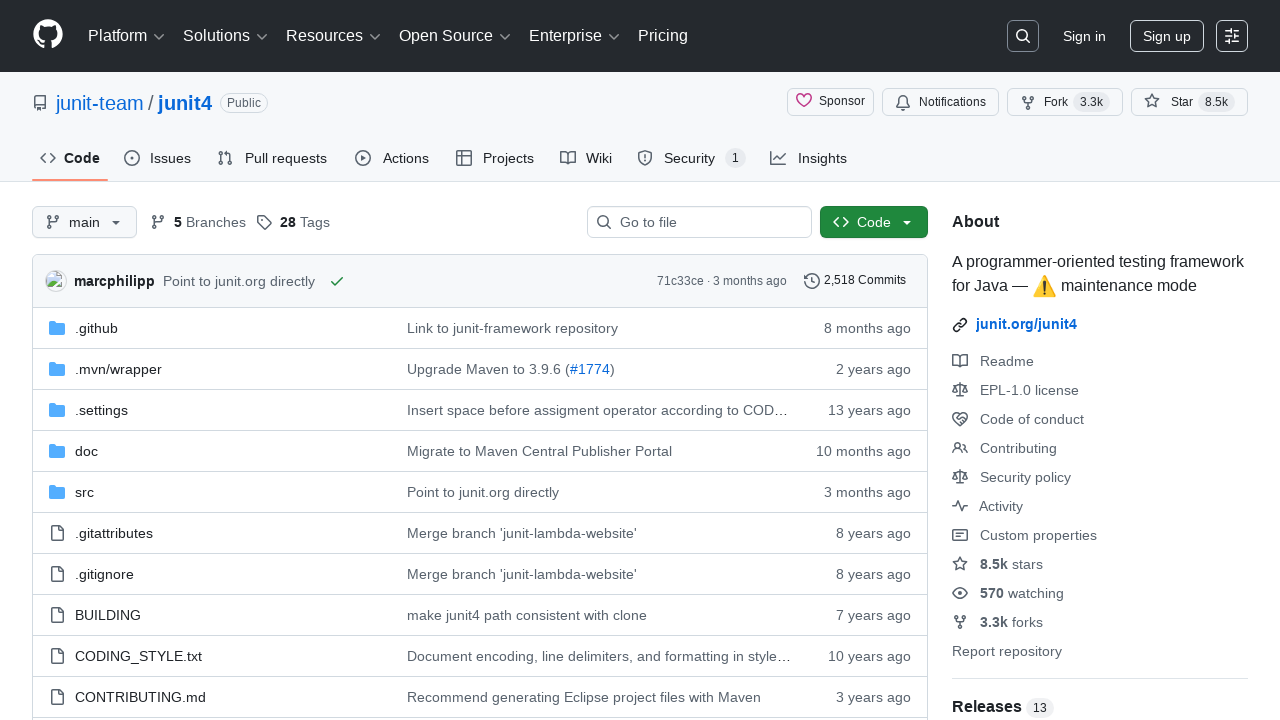

Clicked on the Releases link at (989, 706) on a:has-text('Releases')
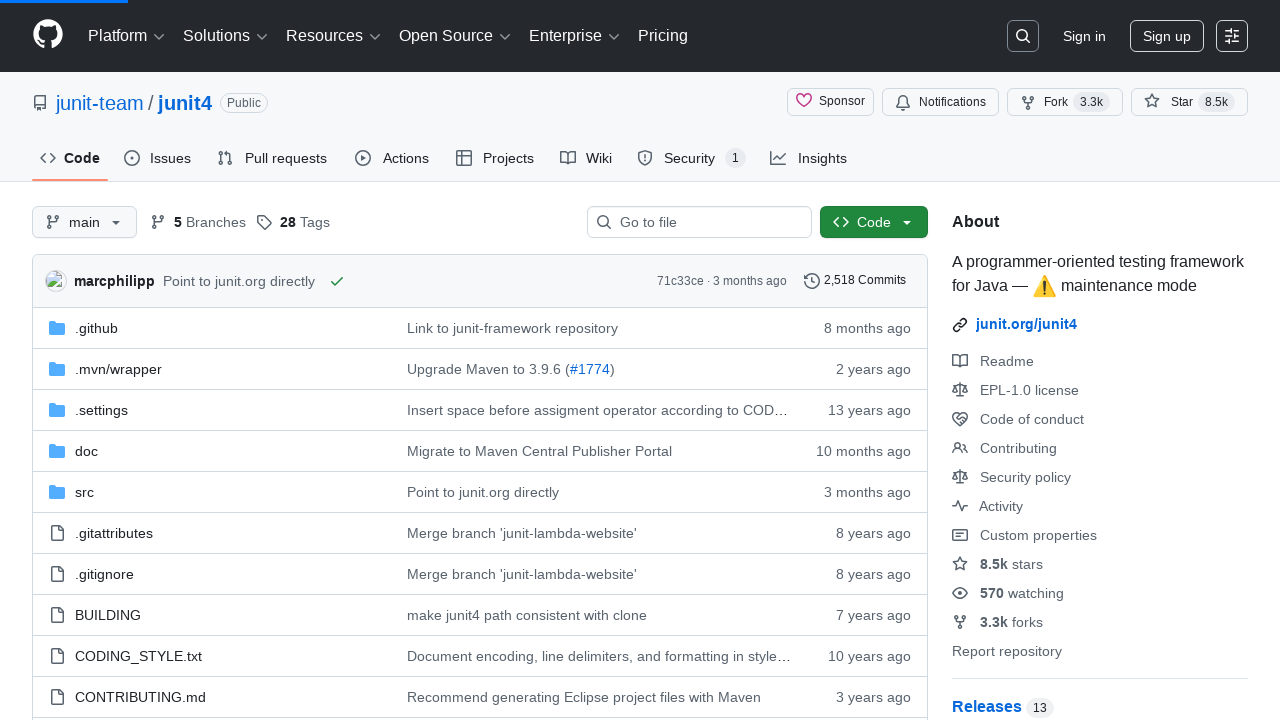

Releases page loaded with search input visible
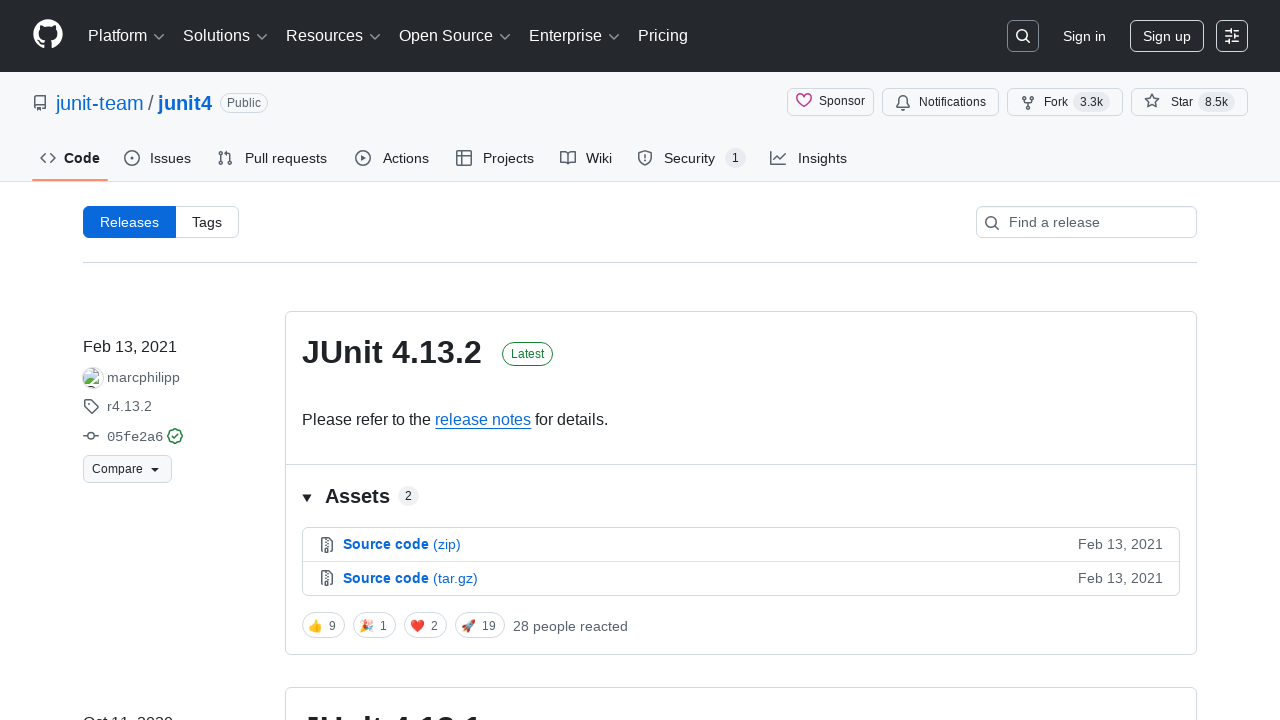

Filled search field with '4.12' on input[placeholder*='Find a release']
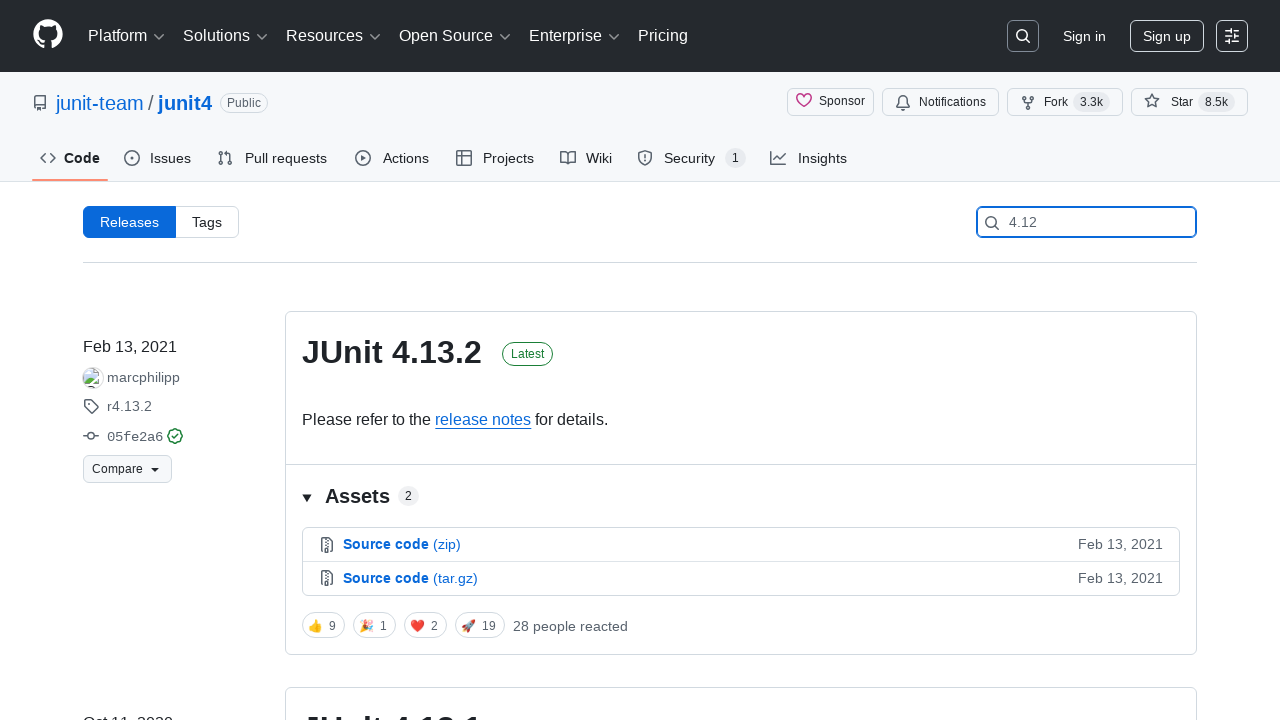

Pressed Enter to search for release '4.12' on input[placeholder*='Find a release']
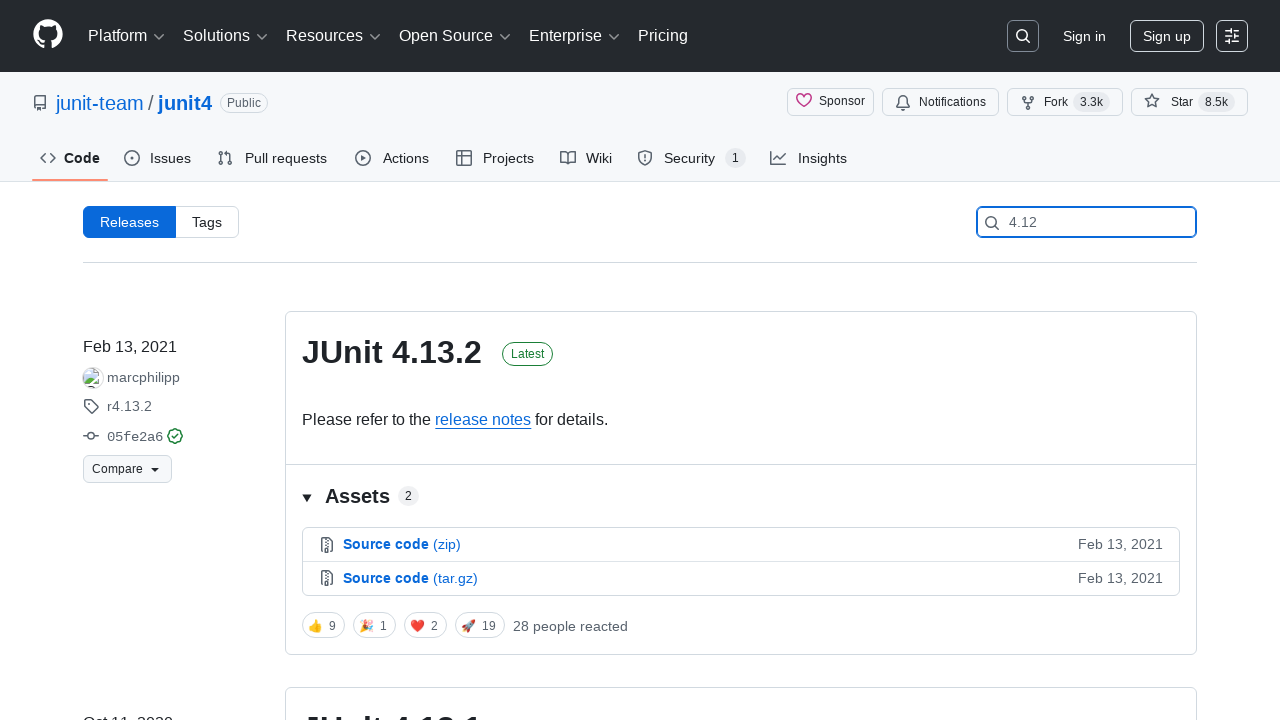

Search results loaded with '4.12' highlighted in results
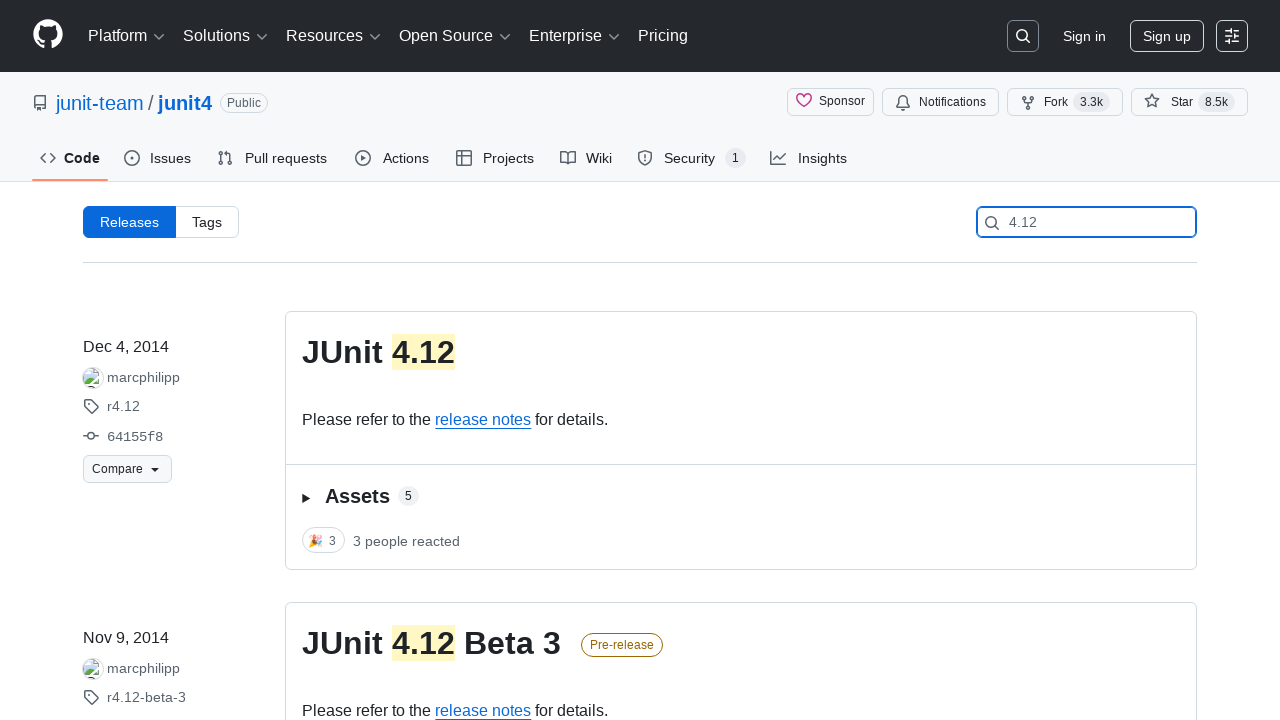

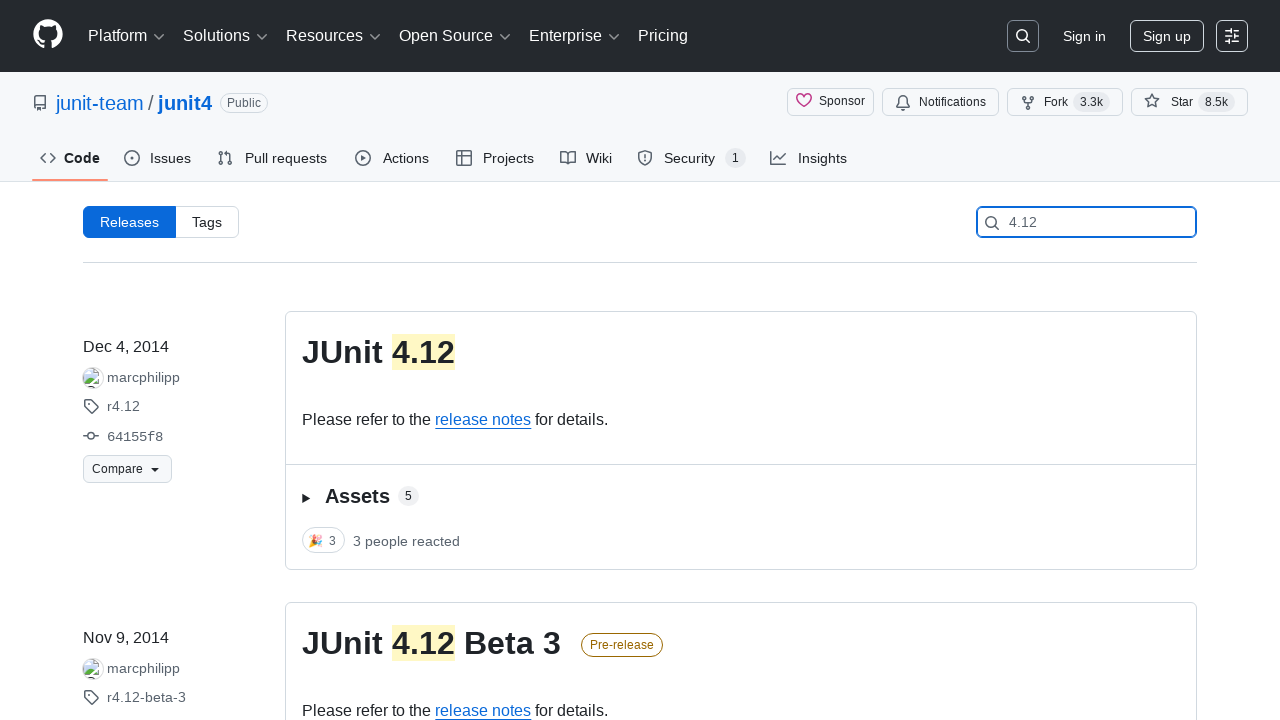